Tests click and hold functionality by selecting a range of items (5-12) in a jQuery selectable grid and verifying 8 items are selected

Starting URL: https://automationfc.github.io/jquery-selectable/

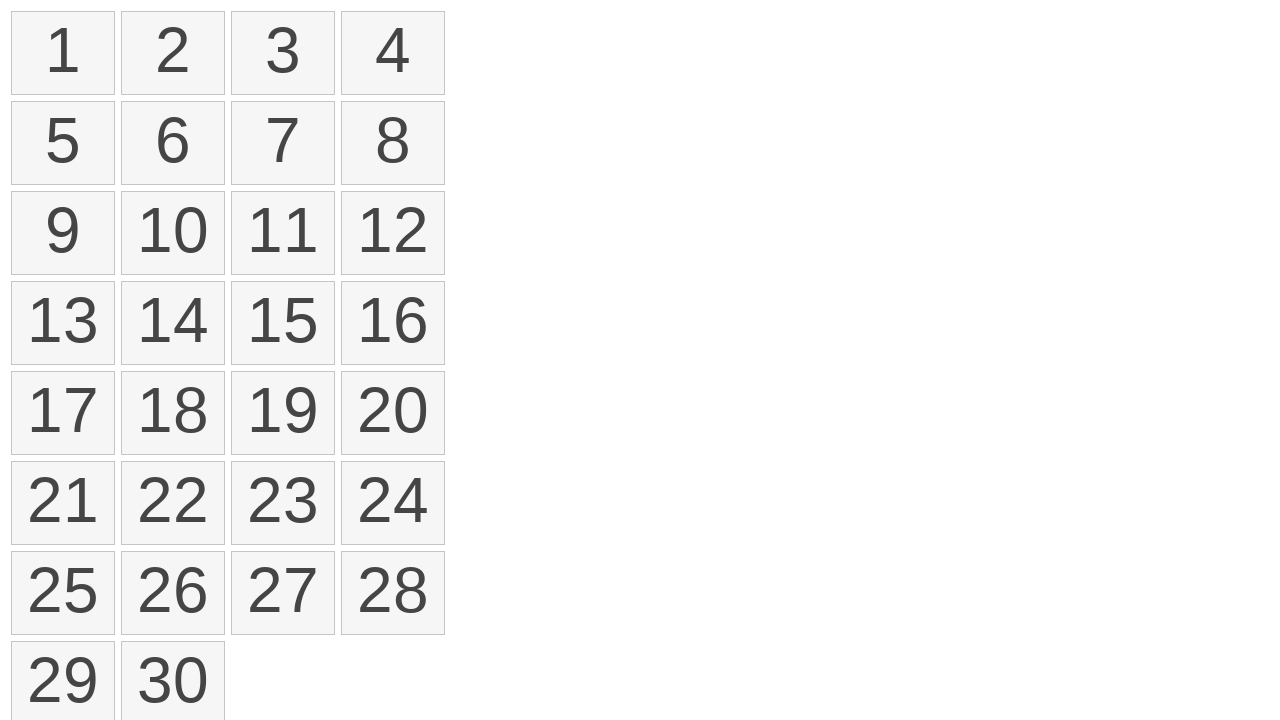

Waited for selectable items to load
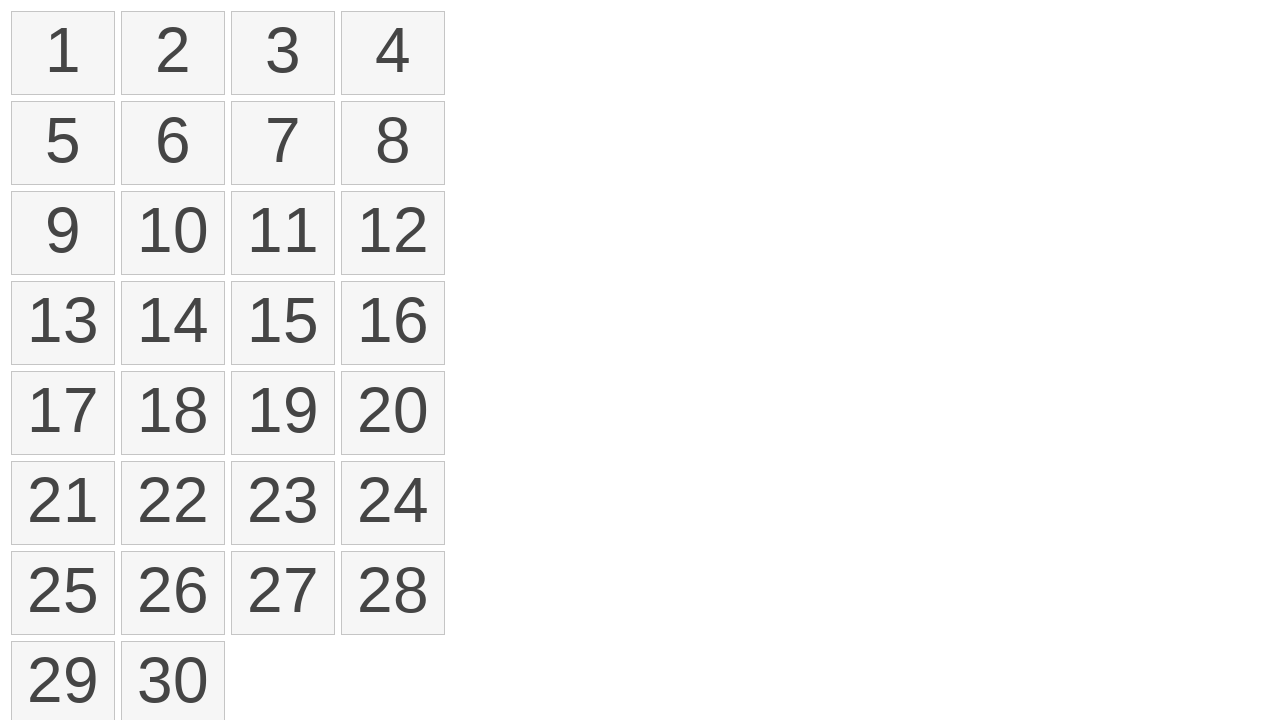

Located the 5th item in the selectable list
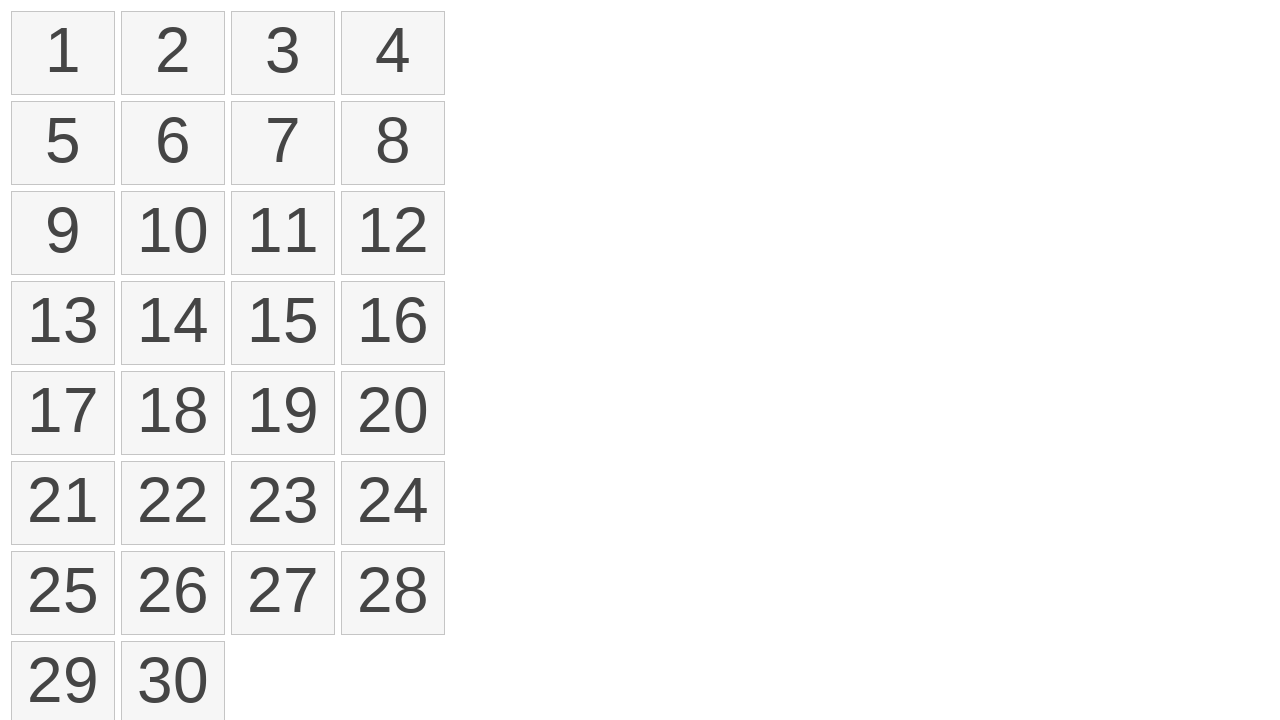

Located the 12th item in the selectable list
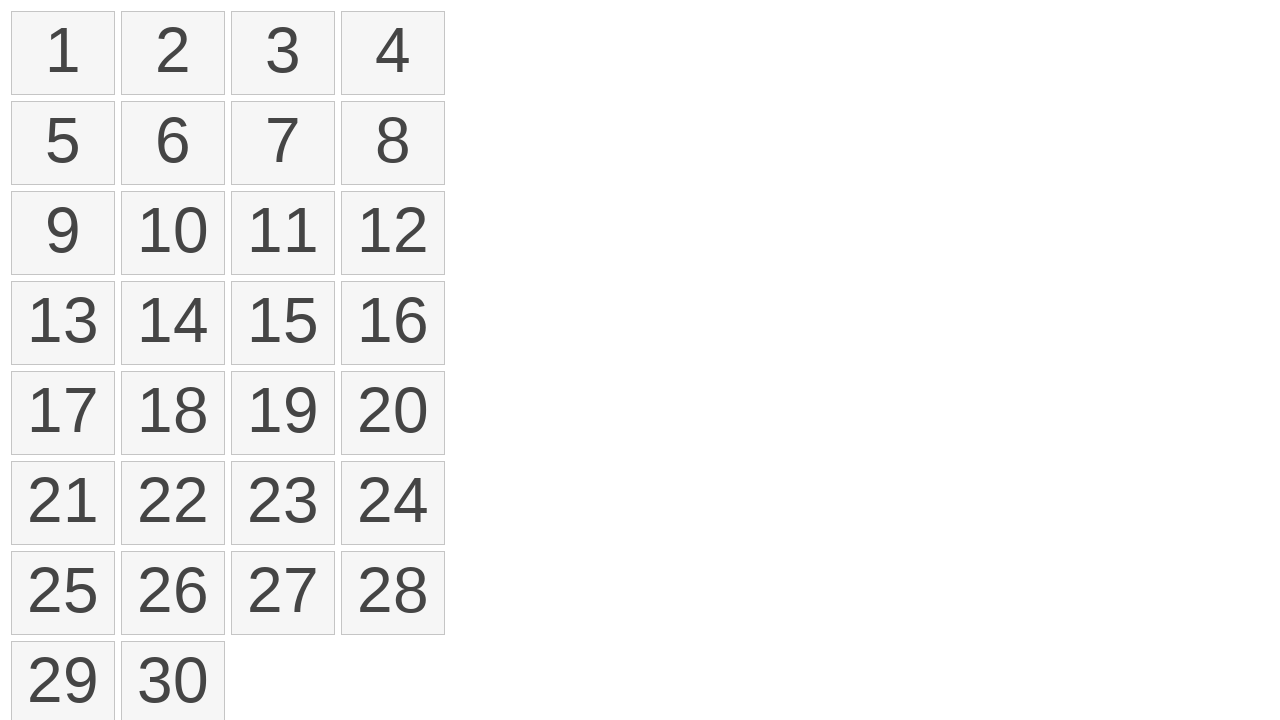

Hovered over the 5th item to start selection at (63, 143) on ol#selectable li >> nth=4
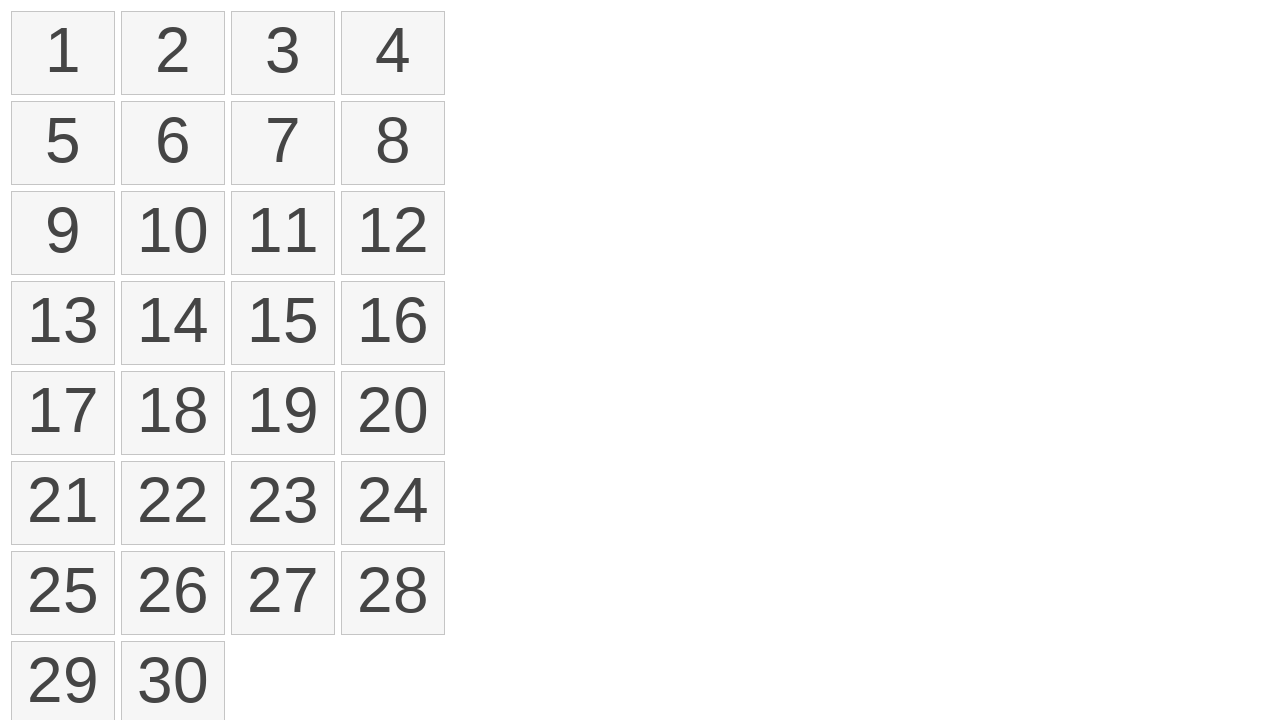

Pressed mouse button down on the 5th item at (63, 143)
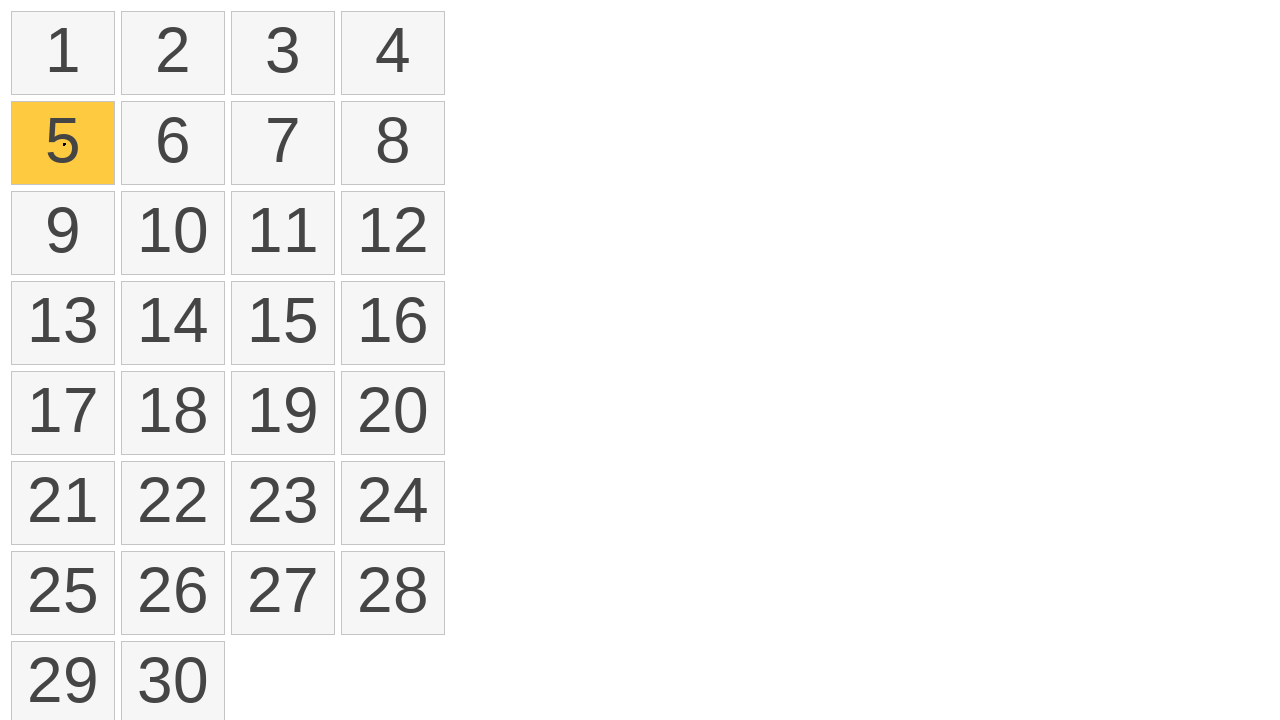

Dragged mouse to the 12th item while holding button down at (393, 233) on ol#selectable li >> nth=11
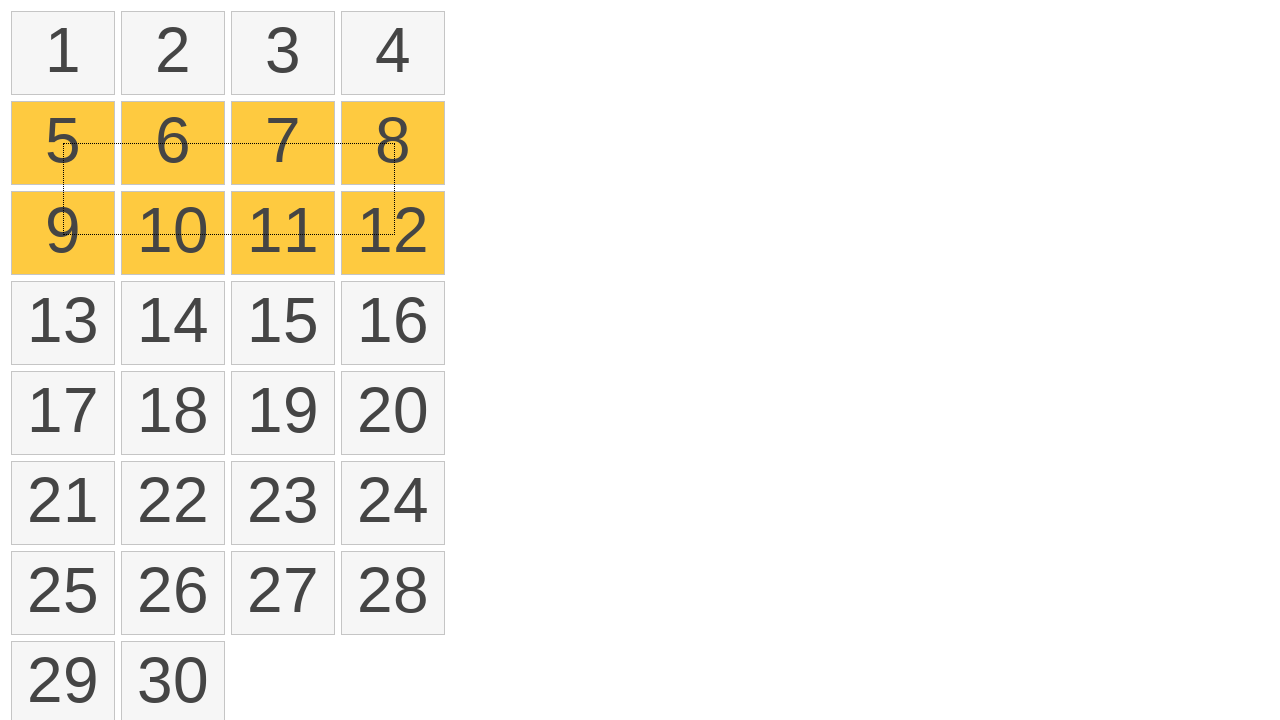

Released mouse button to complete the range selection at (393, 233)
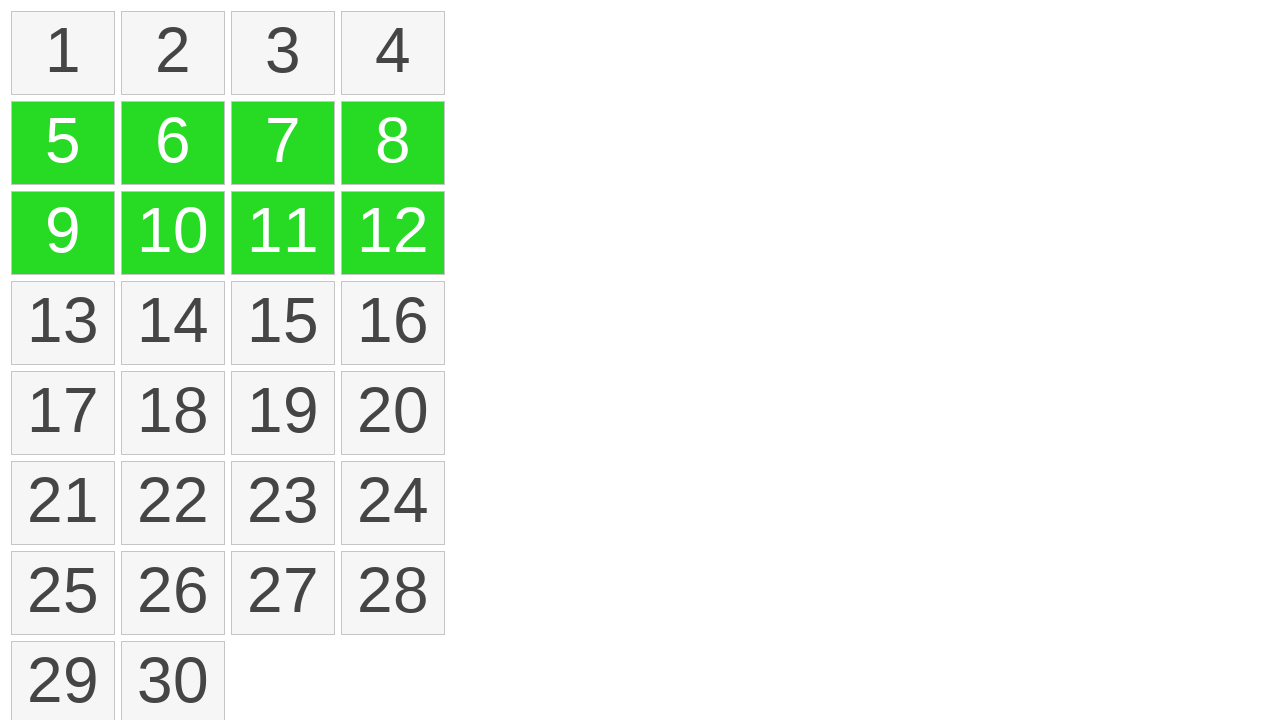

Waited 500ms for selection to complete
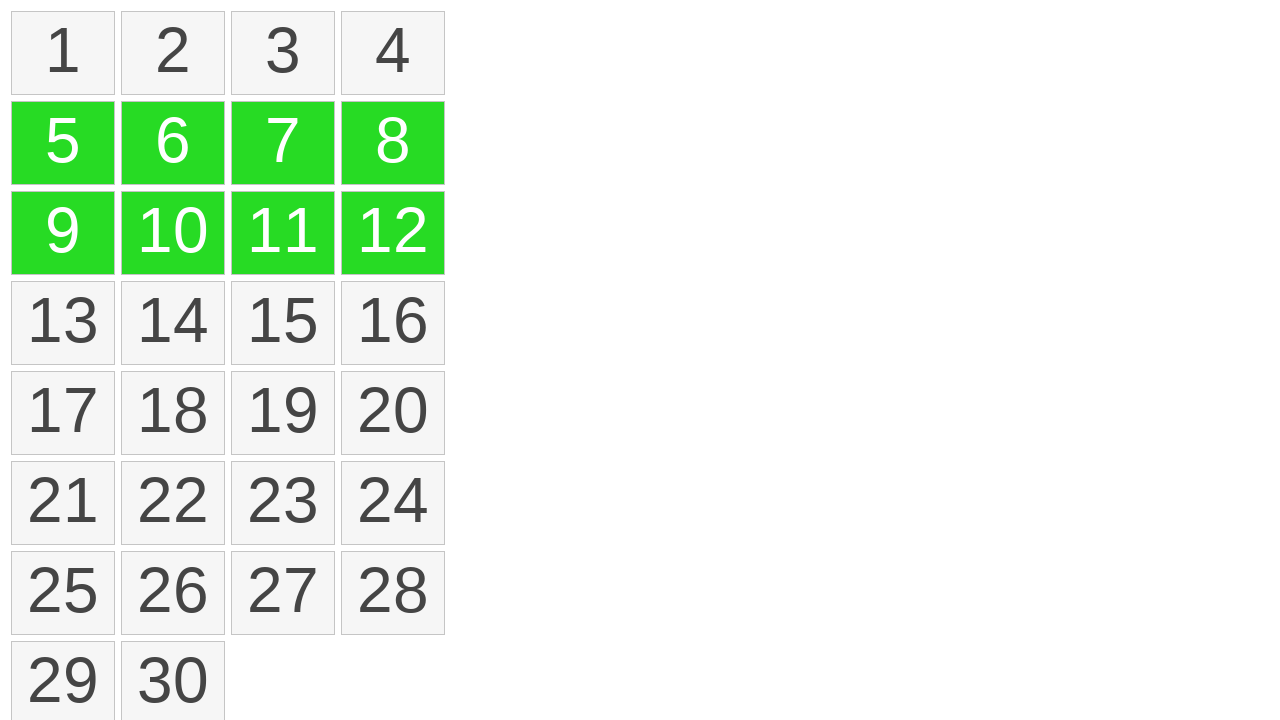

Located all selected items with ui-selected class
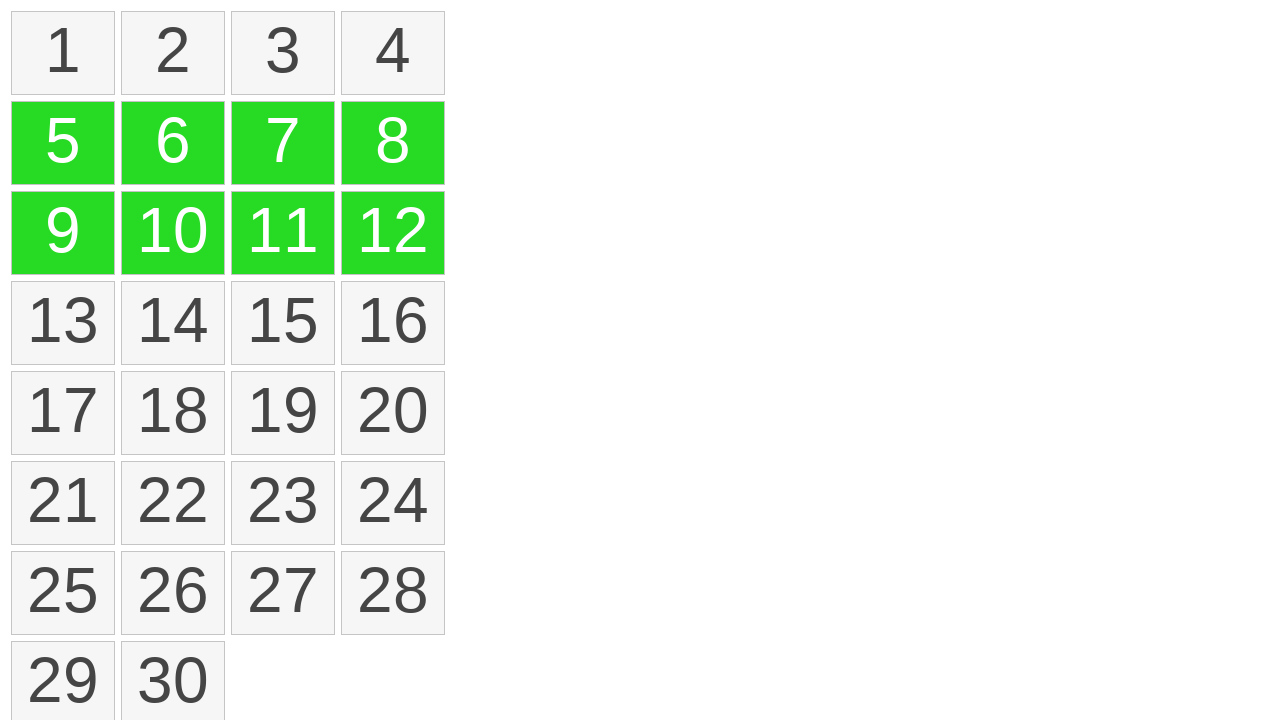

Verified that exactly 8 items are selected
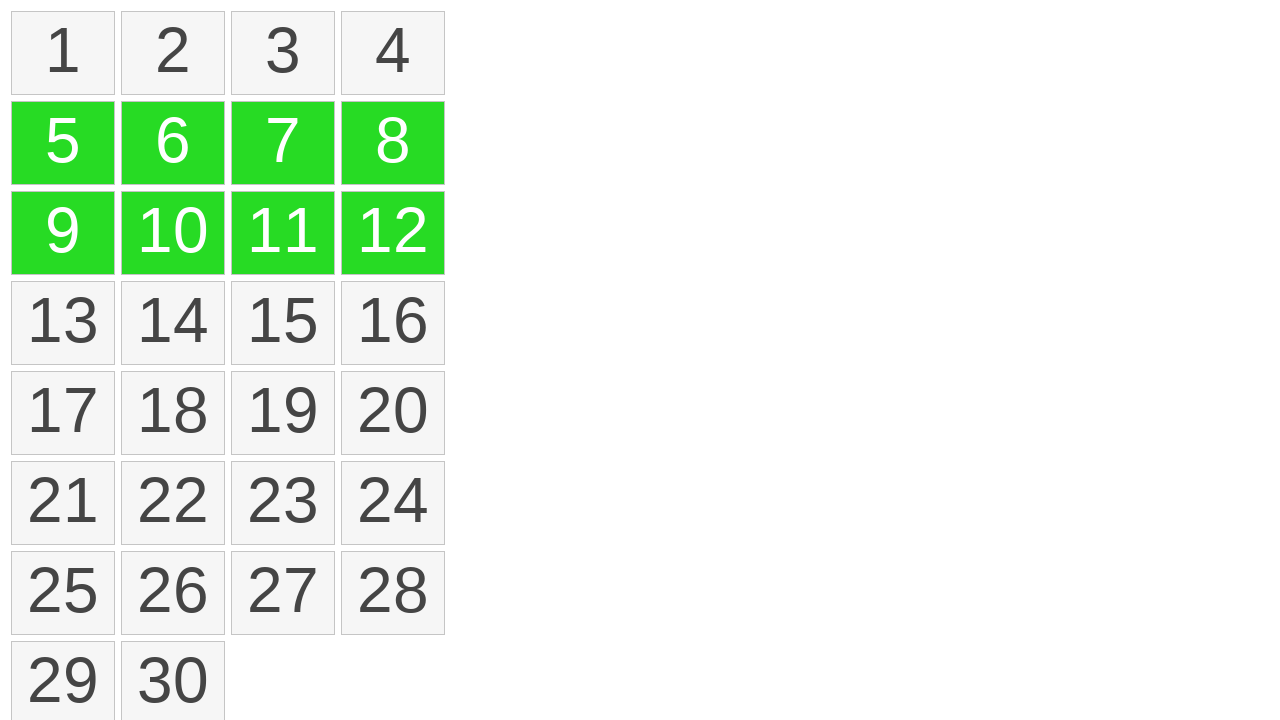

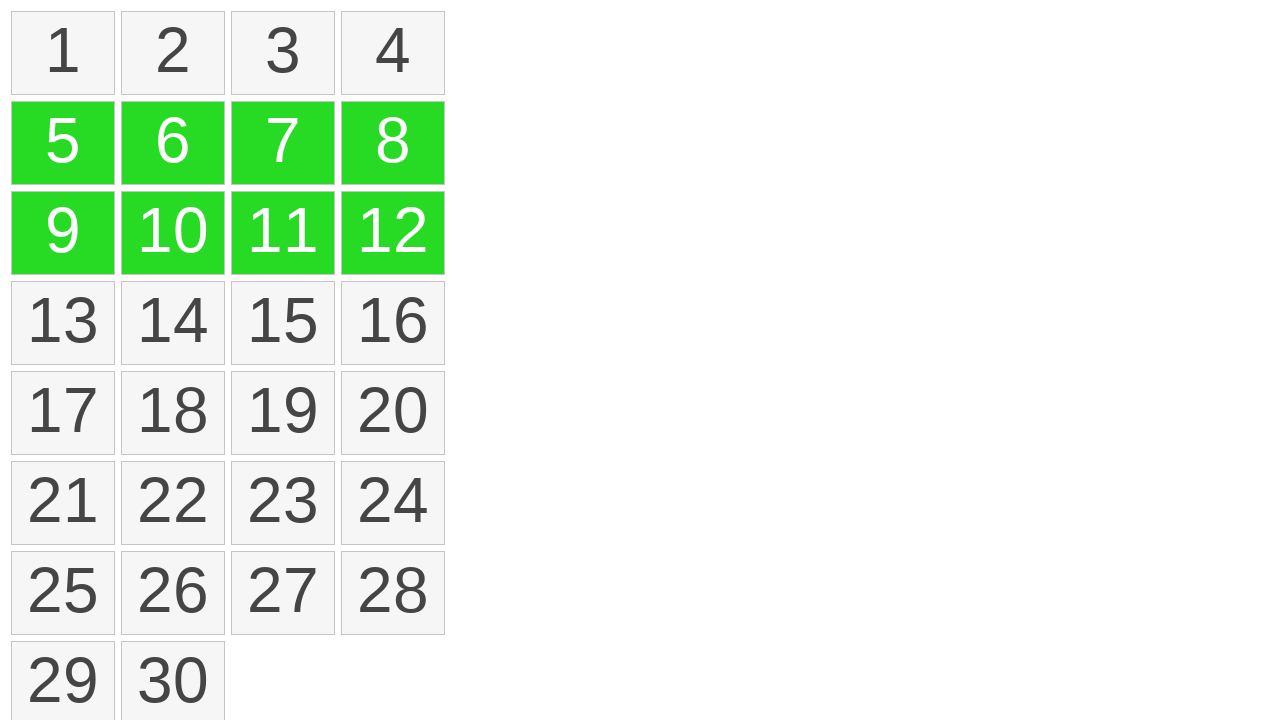